Tests the hotel listing functionality by clicking a button to view the hotel list and verifying that 10 hotels are displayed

Starting URL: http://hotel-v3.progmasters.hu/

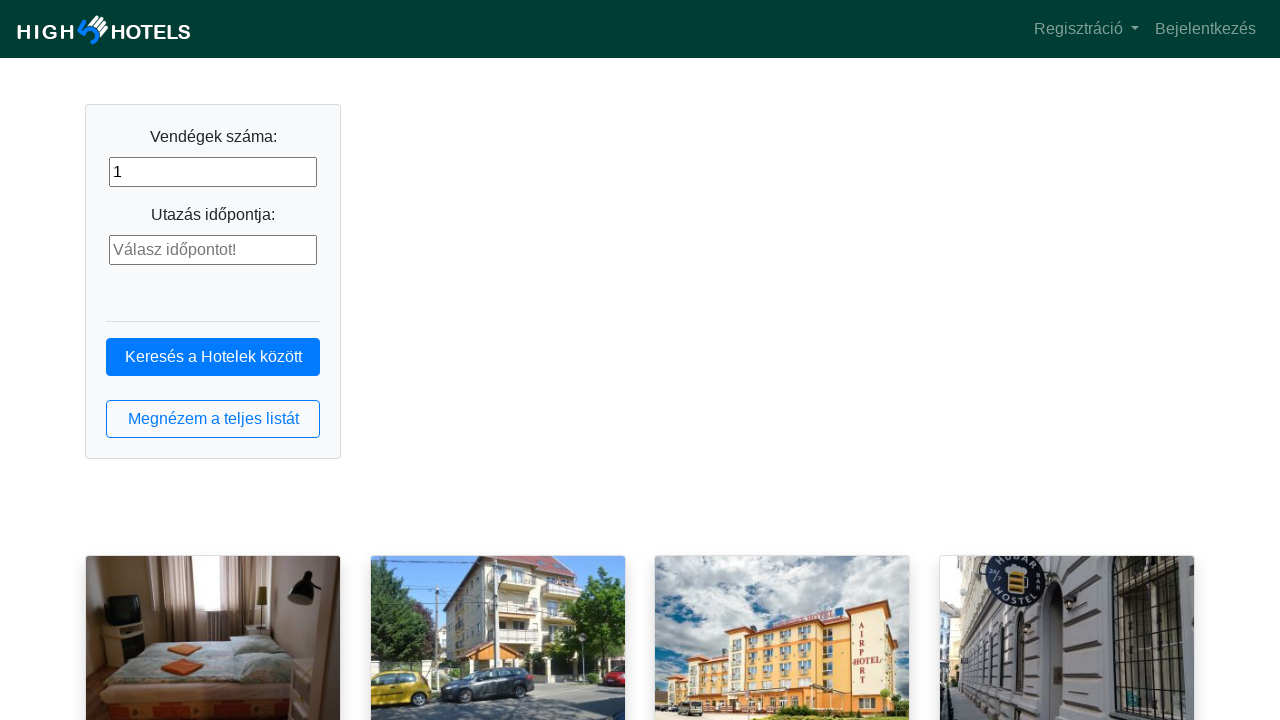

Clicked button to view hotel list at (213, 419) on button.btn.btn-outline-primary.btn-block
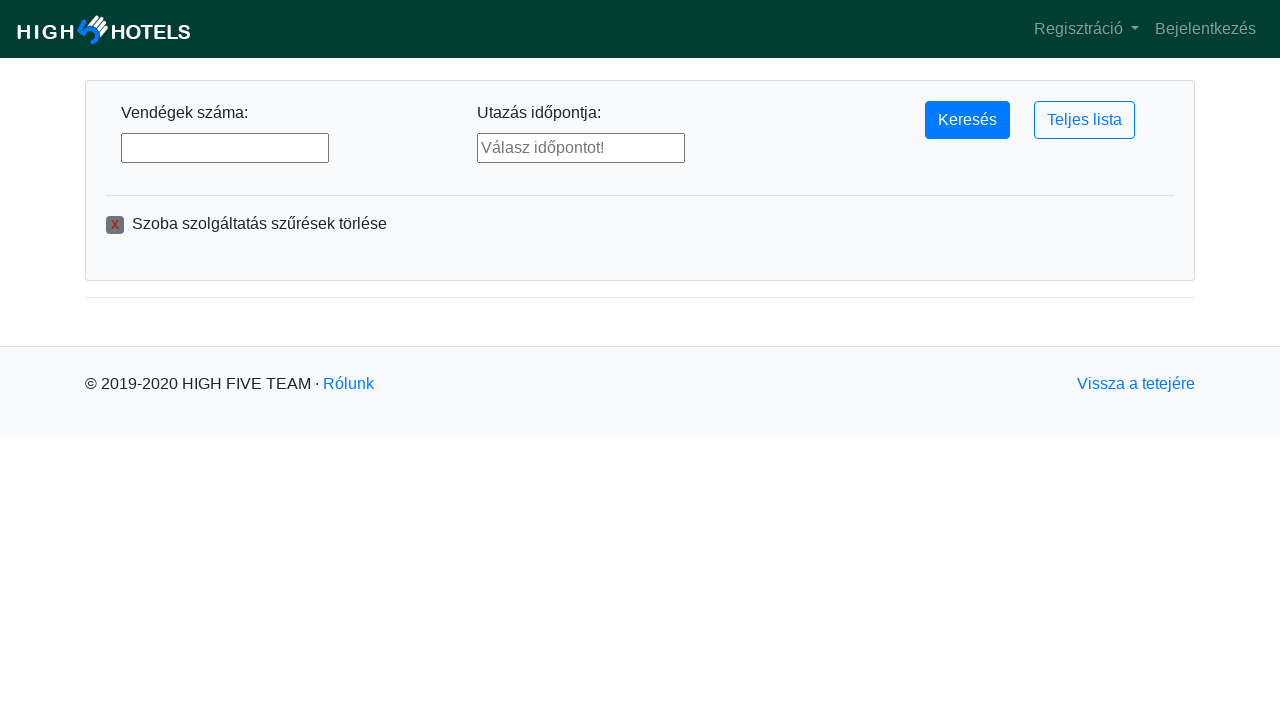

Hotel list loaded - hotel items selector is visible
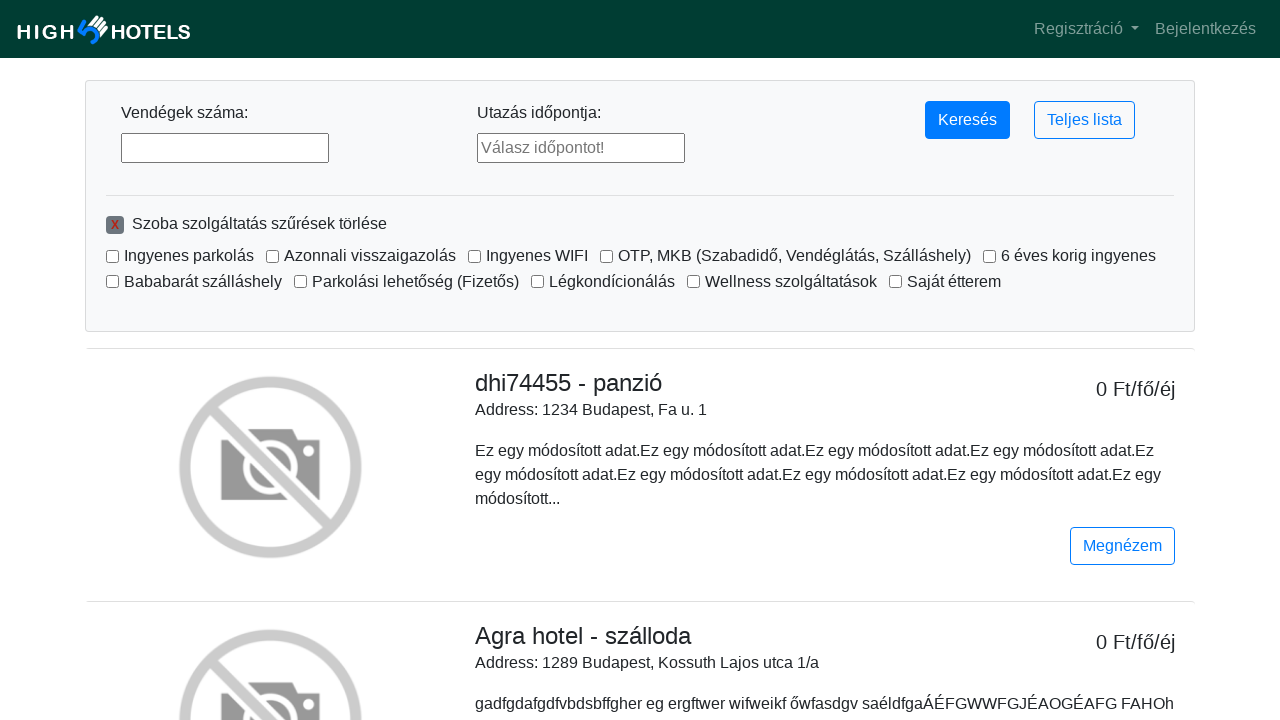

Located hotel item elements
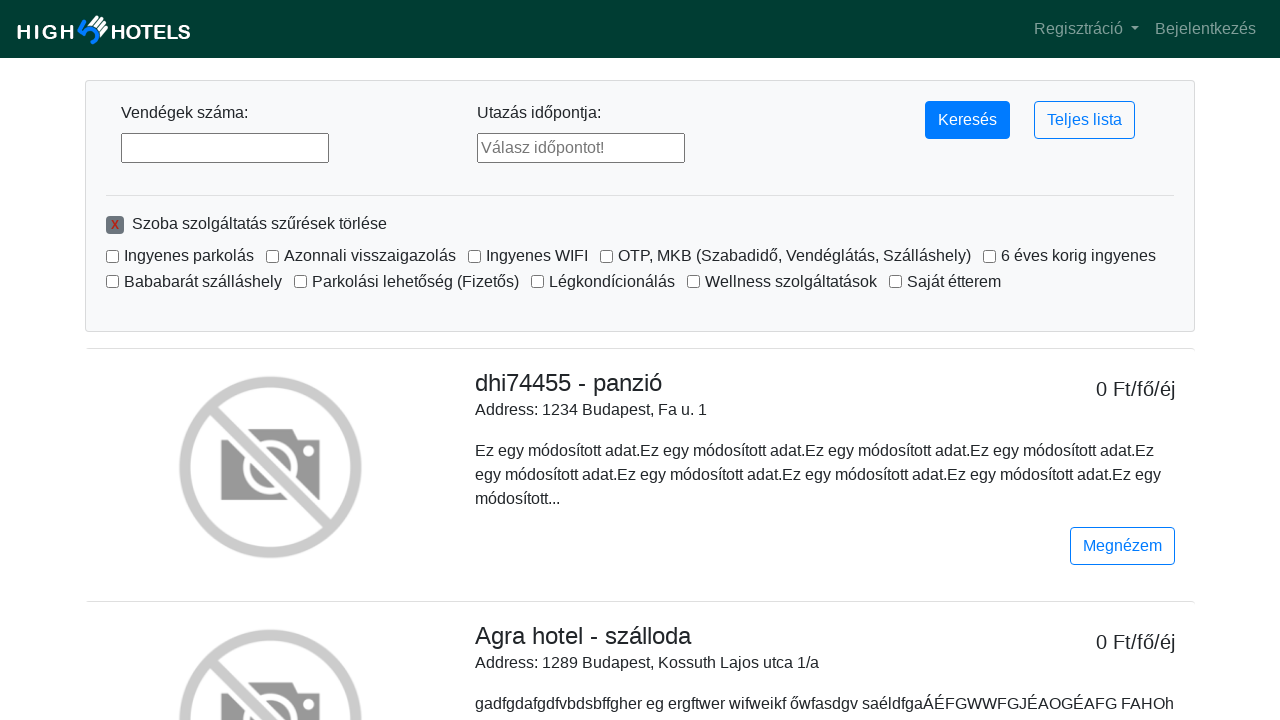

First hotel item is ready
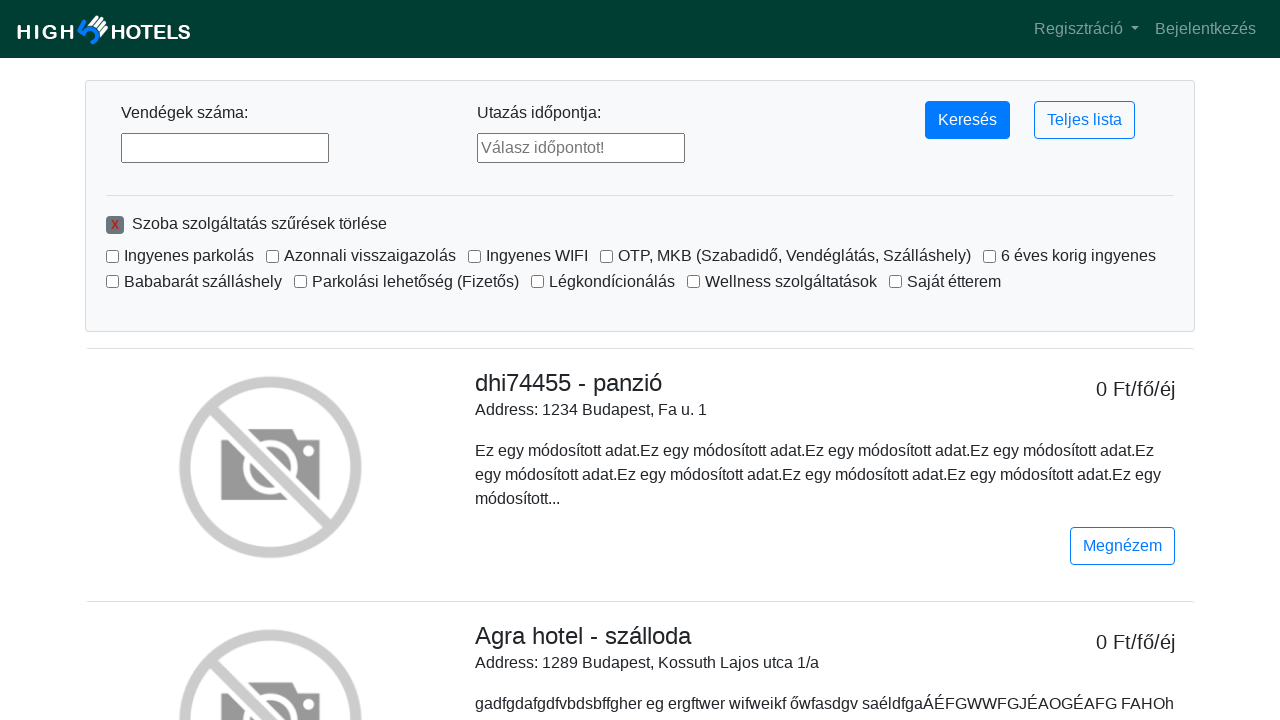

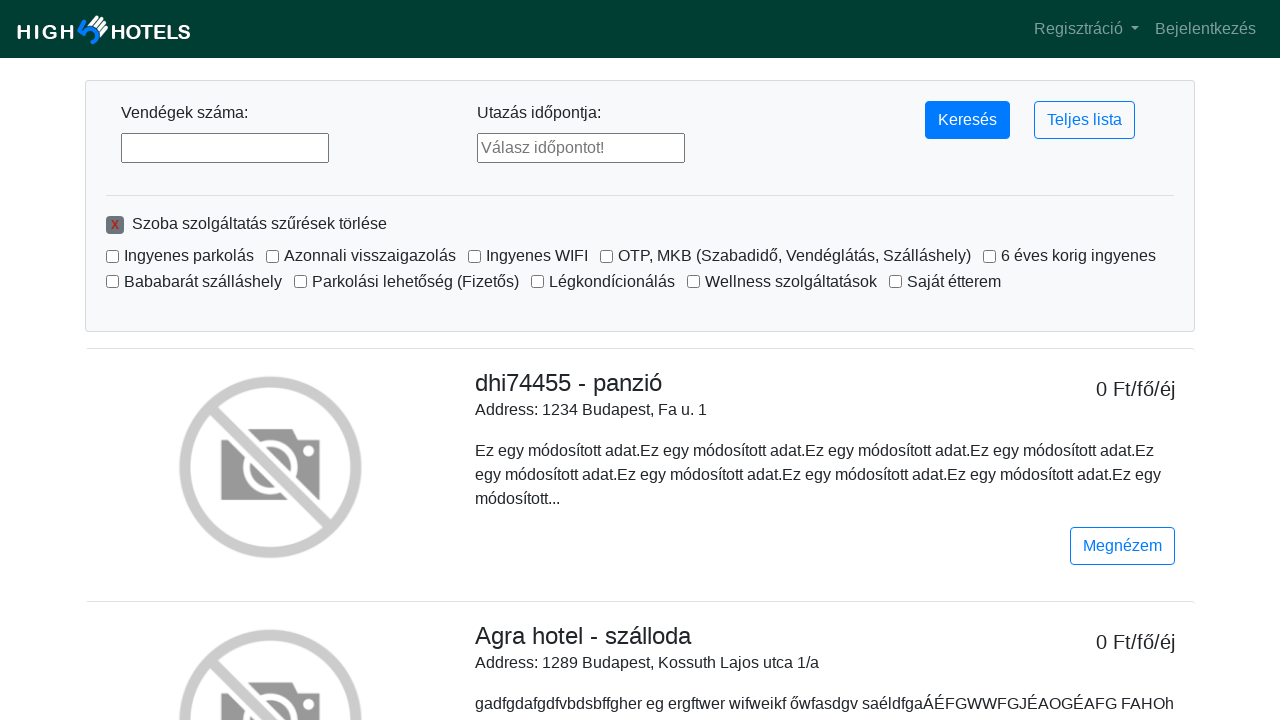